Tests alert handling functionality by triggering different types of JavaScript alerts (accept and dismiss) and interacting with them

Starting URL: https://rahulshettyacademy.com/AutomationPractice/

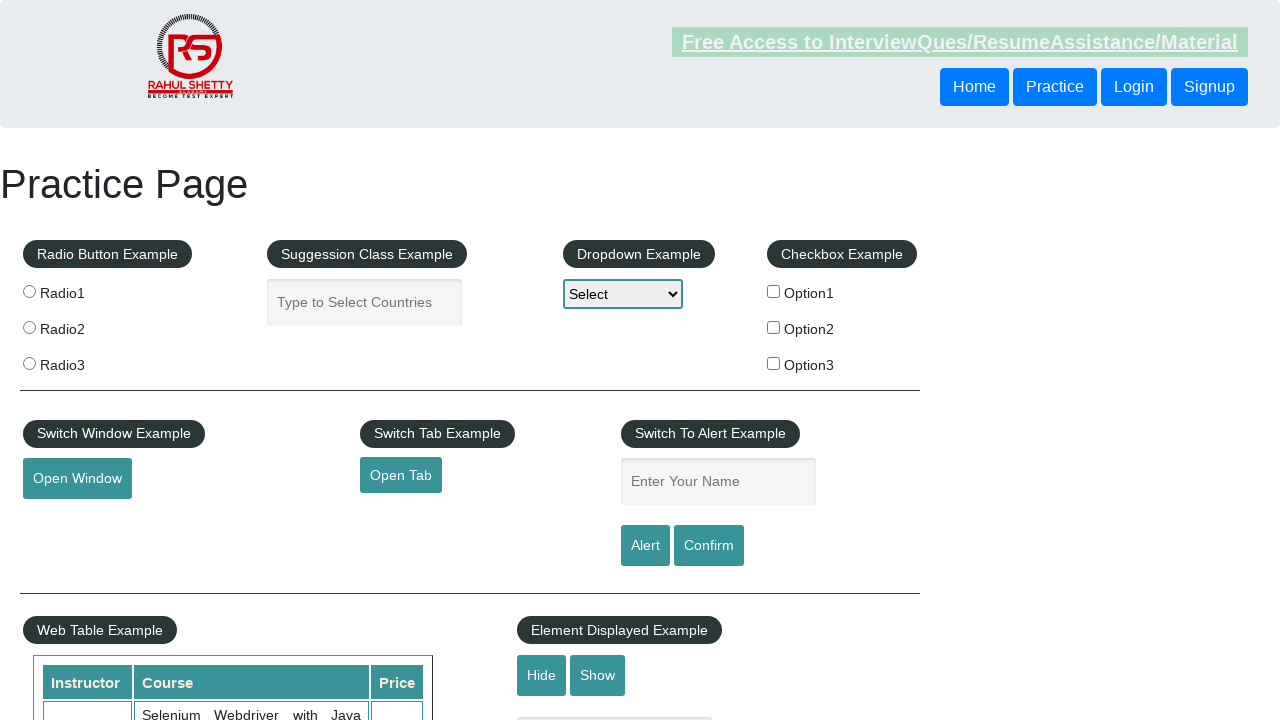

Filled name field with 'Estefi' on #name
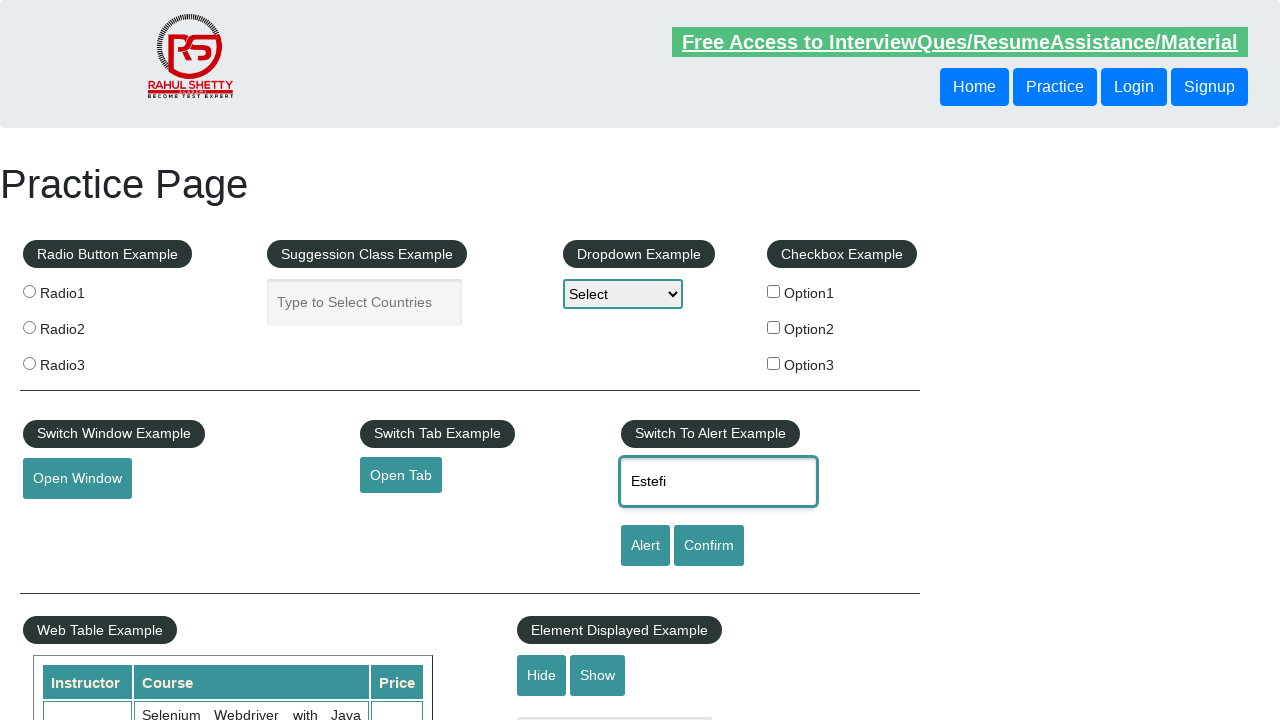

Clicked alert button to trigger first JavaScript alert at (645, 546) on input#alertbtn.btn-style
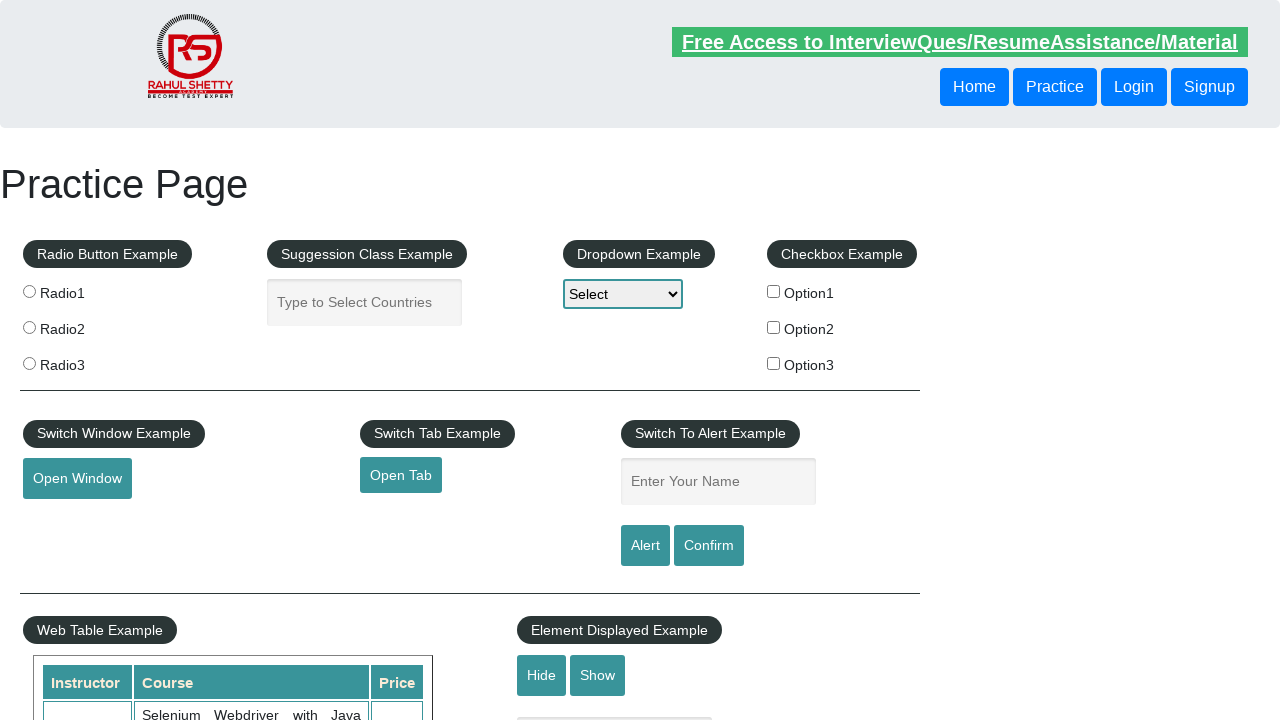

Set up dialog handler to accept alerts
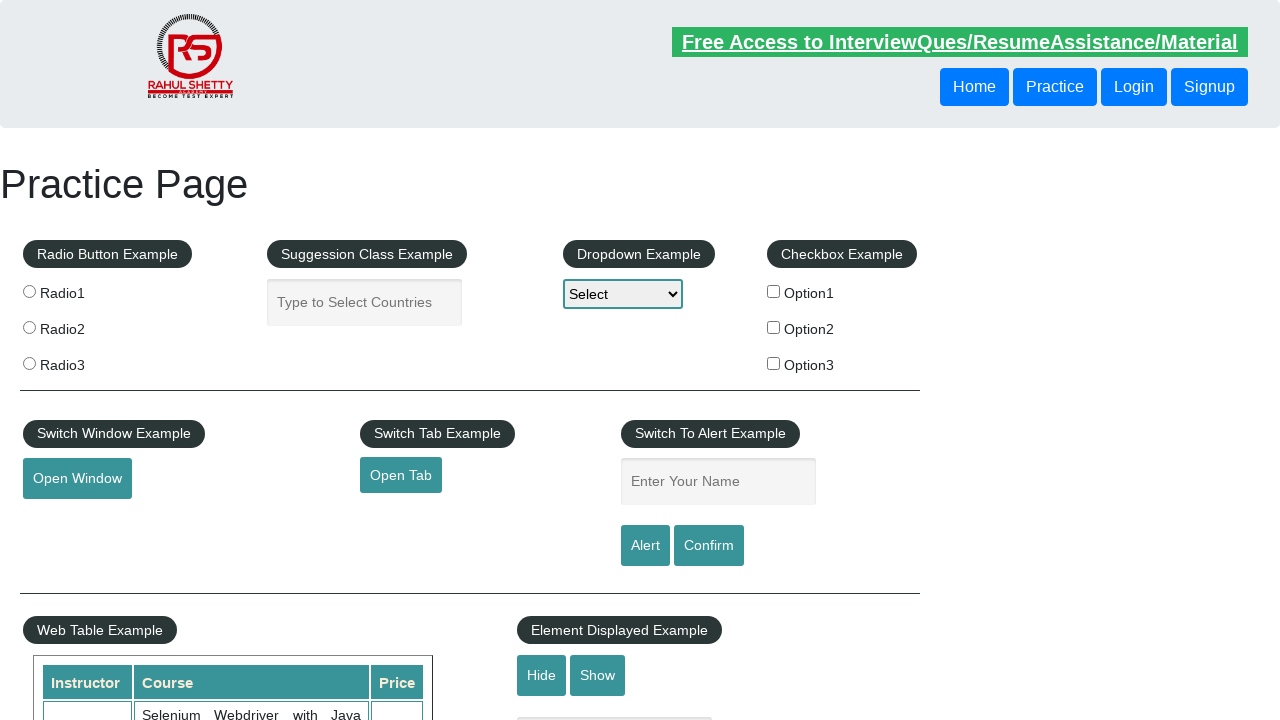

Filled name field with 'Estefi' again for second alert test on #name
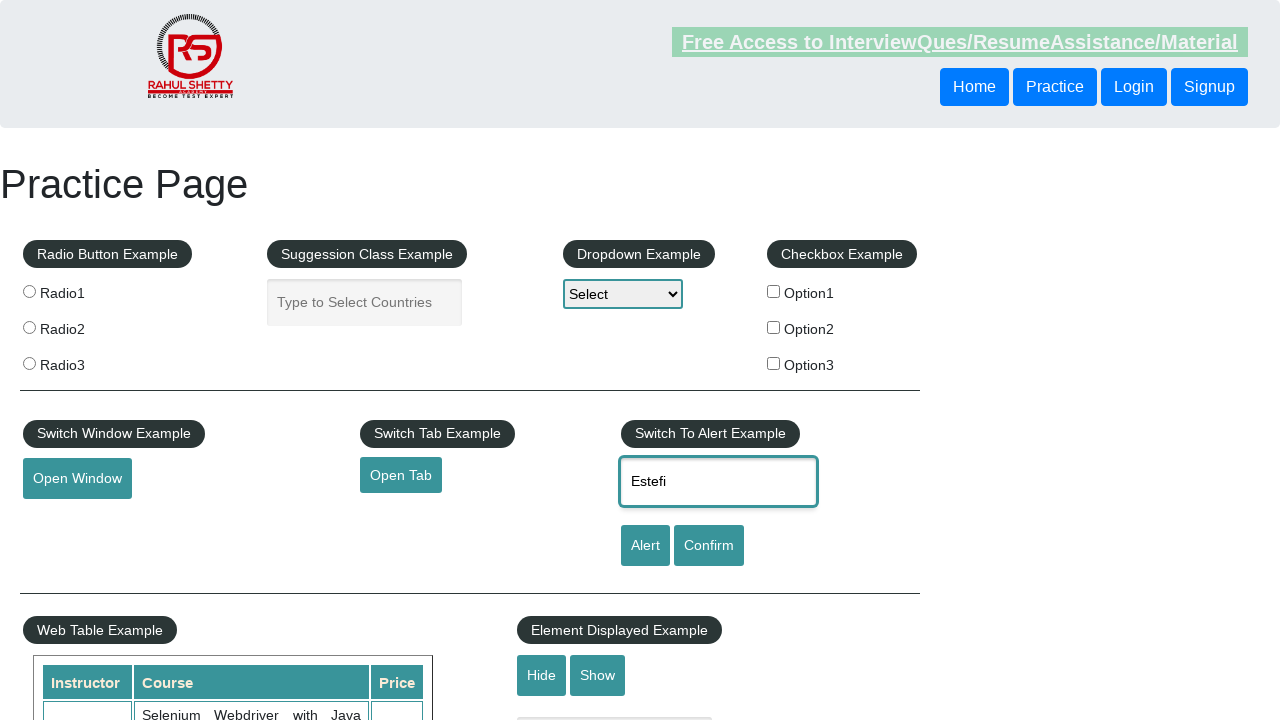

Clicked confirm button to trigger confirmation dialog at (709, 546) on #confirmbtn
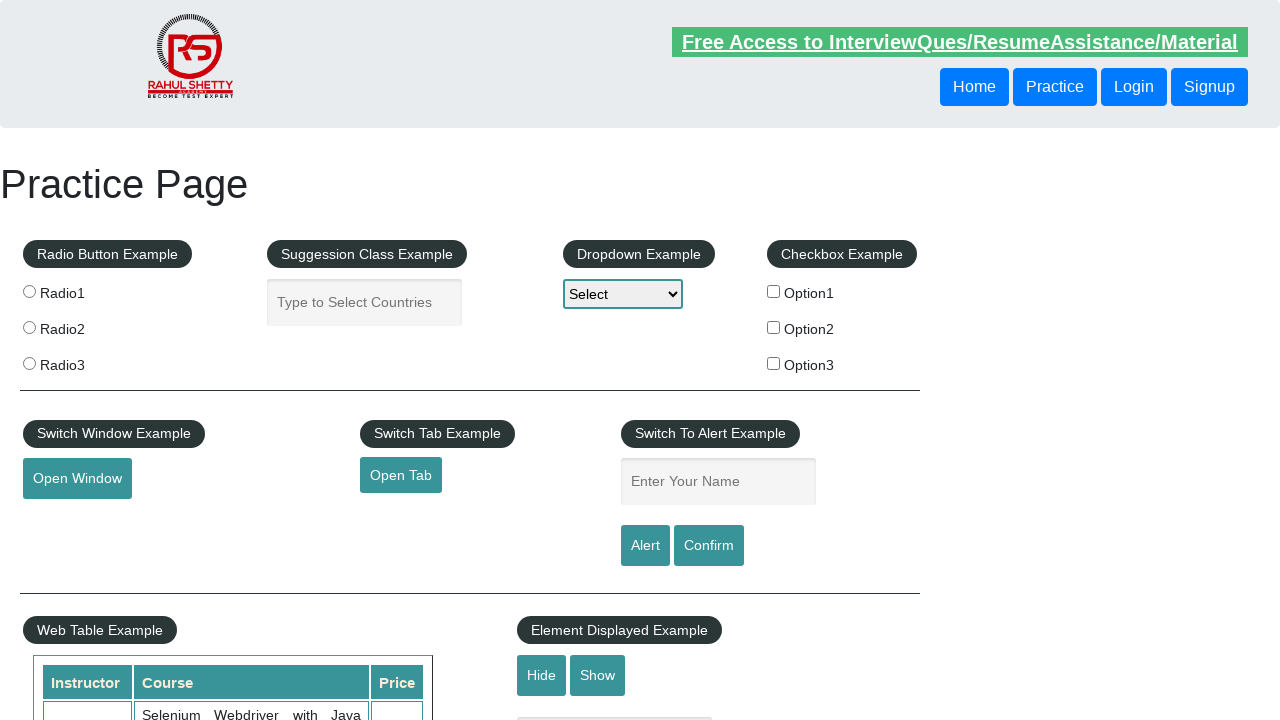

Set up dialog handler to dismiss confirmation dialog
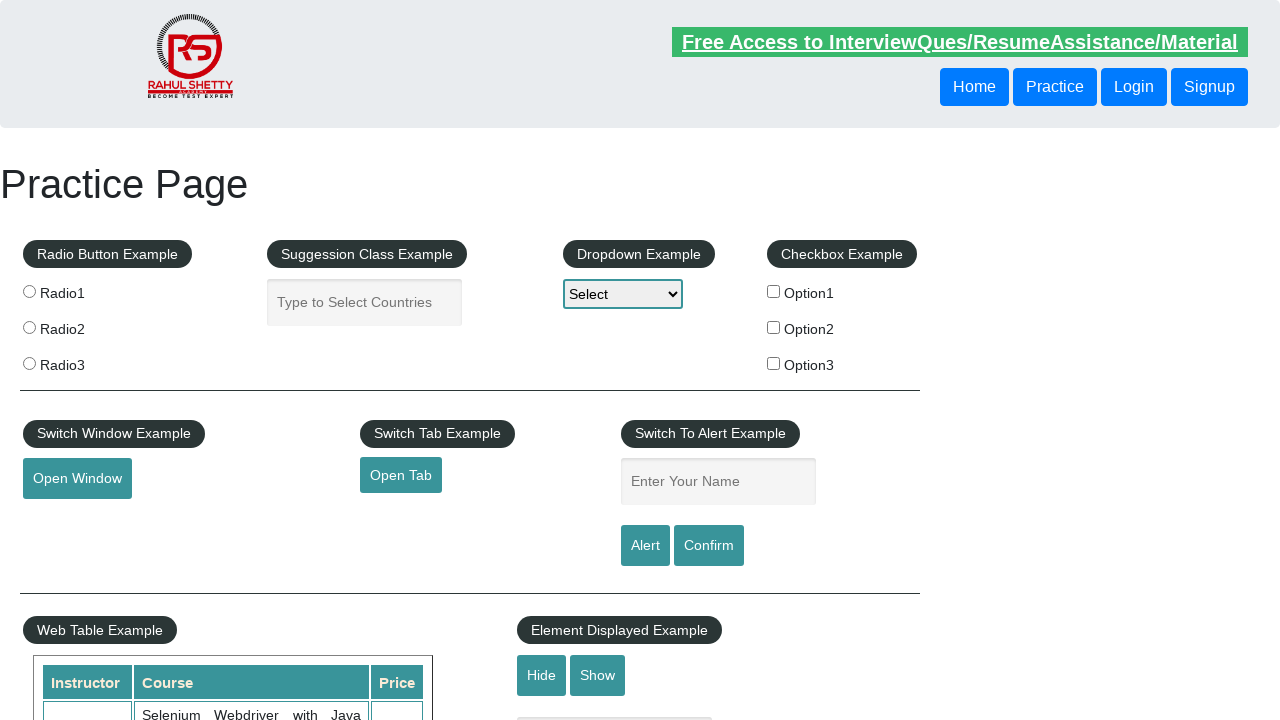

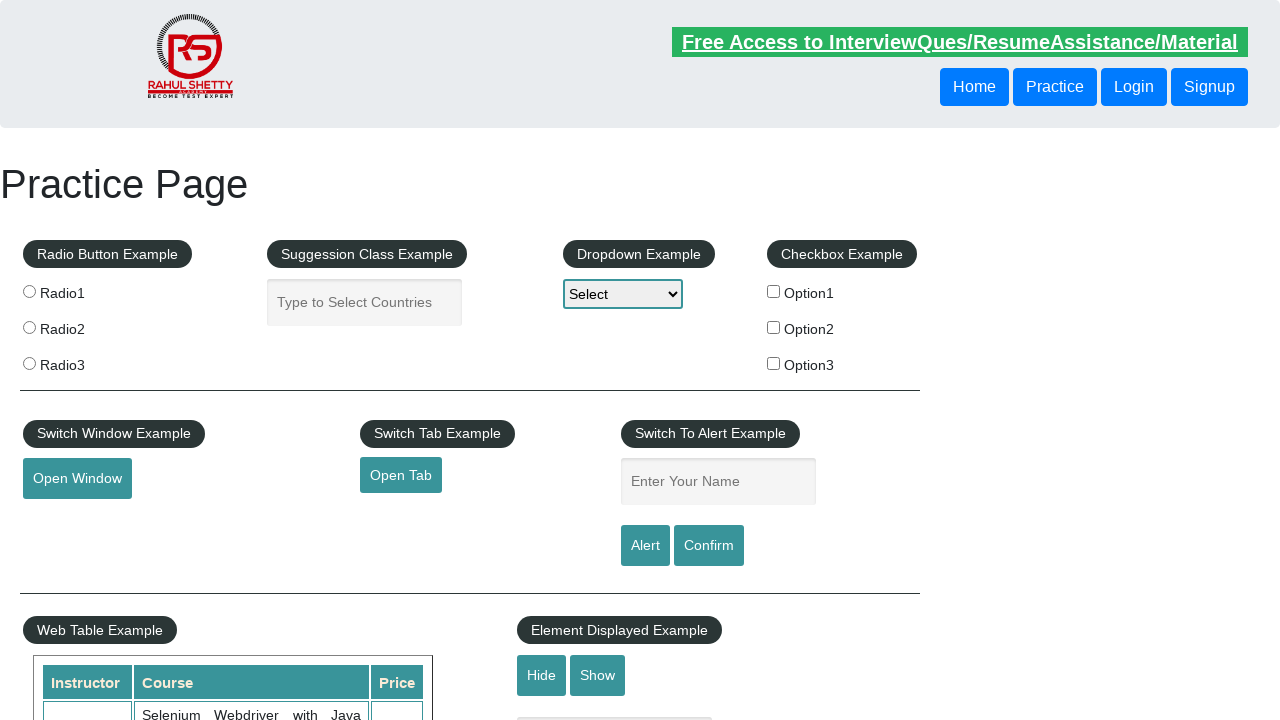